Tests contact form validation by clicking submit without filling fields to trigger errors, then populating mandatory fields (forename, email, message) to verify errors are cleared.

Starting URL: http://jupiter.cloud.planittesting.com

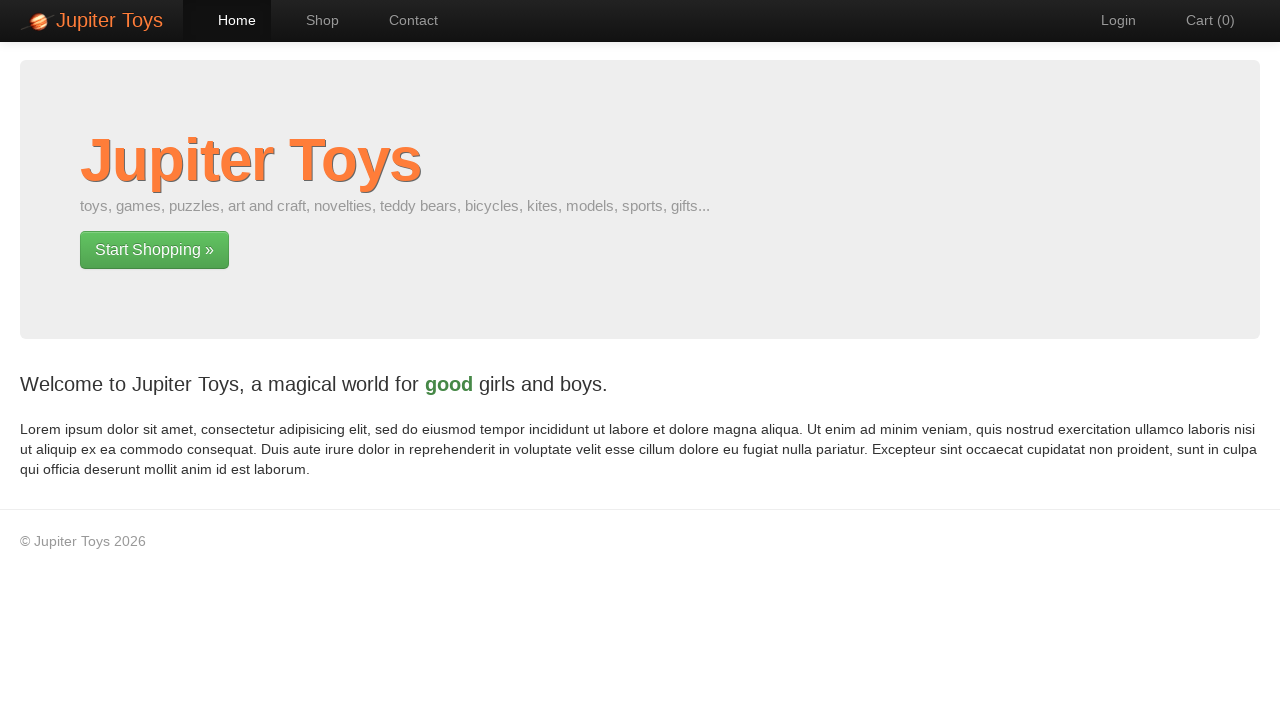

Clicked Contact navigation link at (404, 20) on #nav-contact
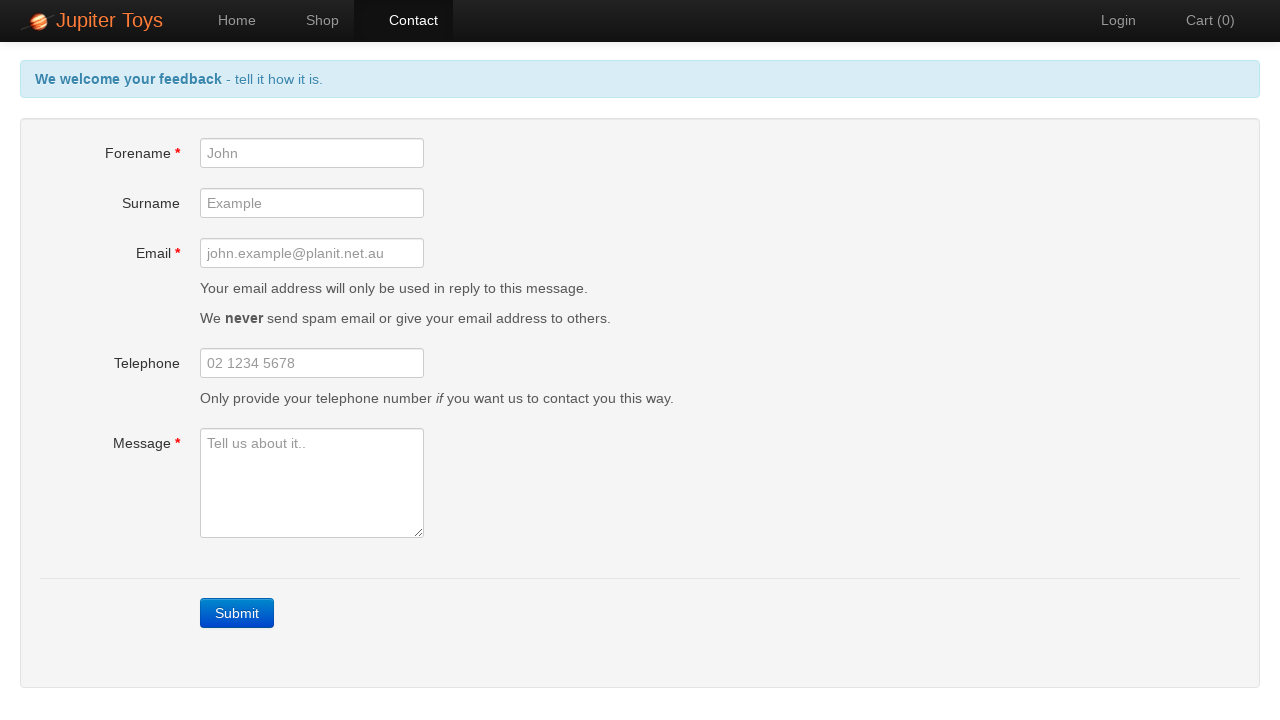

Submit button appeared
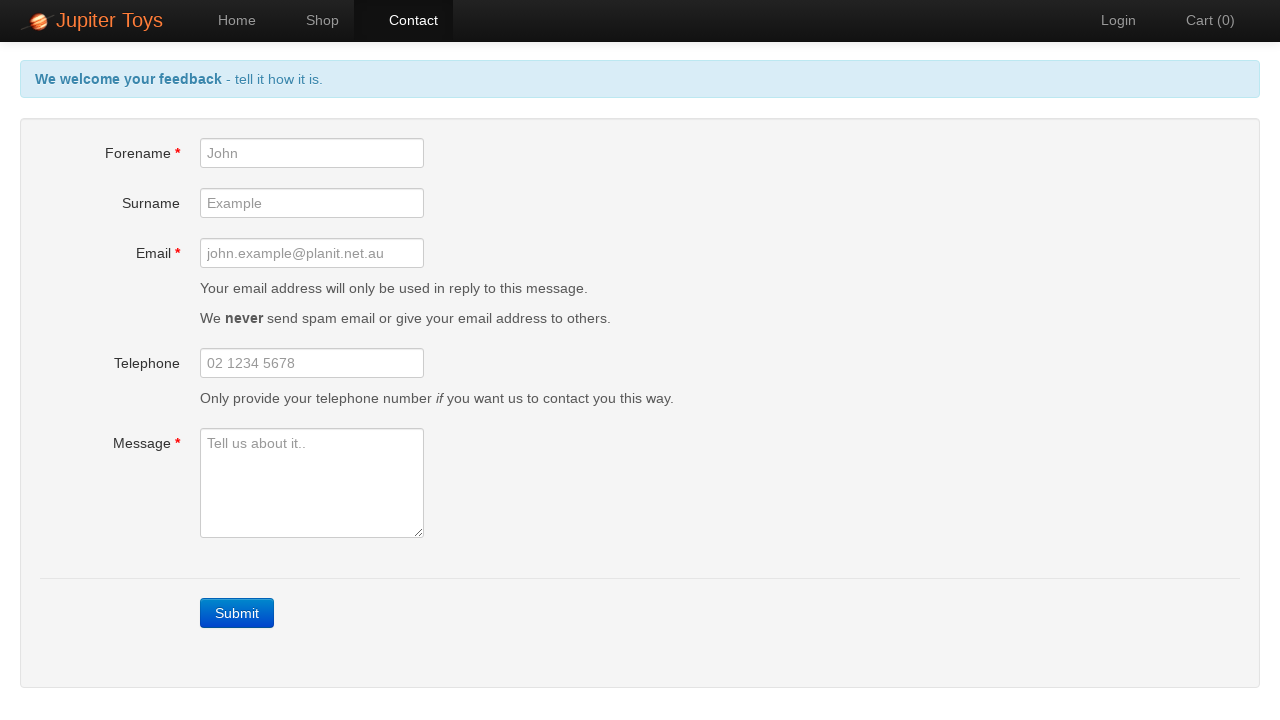

Clicked Submit button without filling fields to trigger validation errors at (237, 613) on a:has-text('Submit')
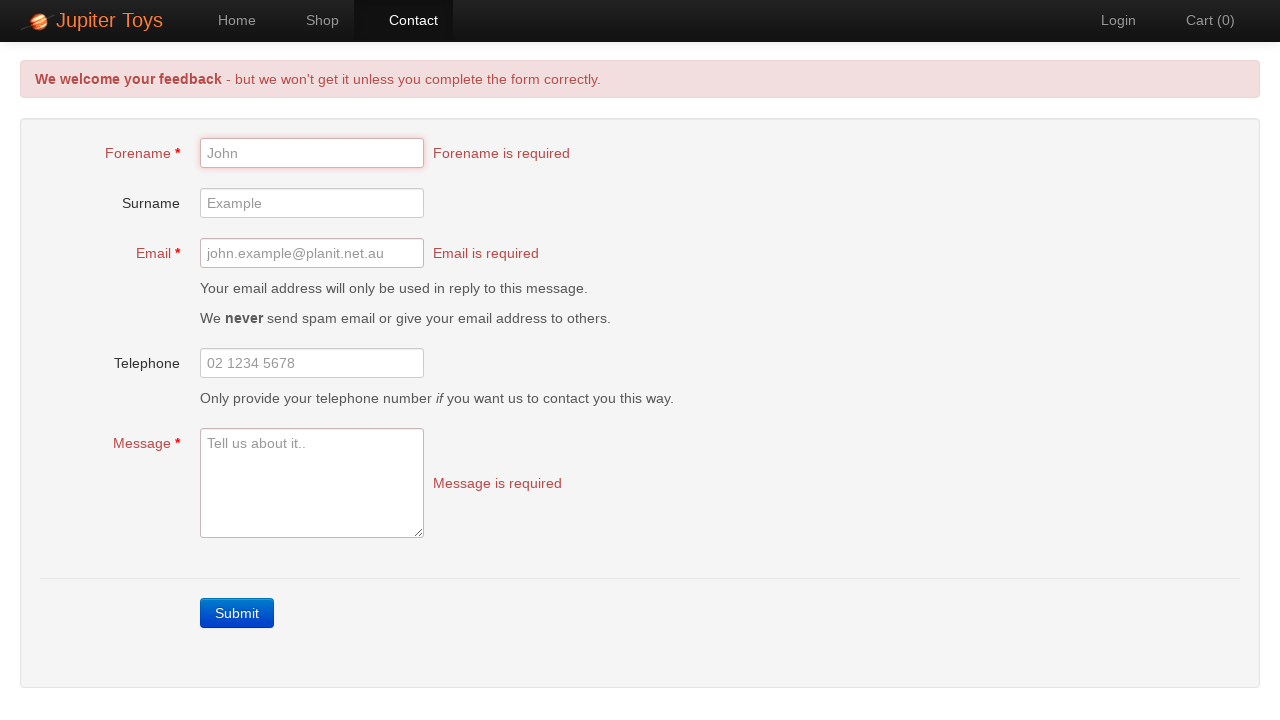

Forename error message appeared
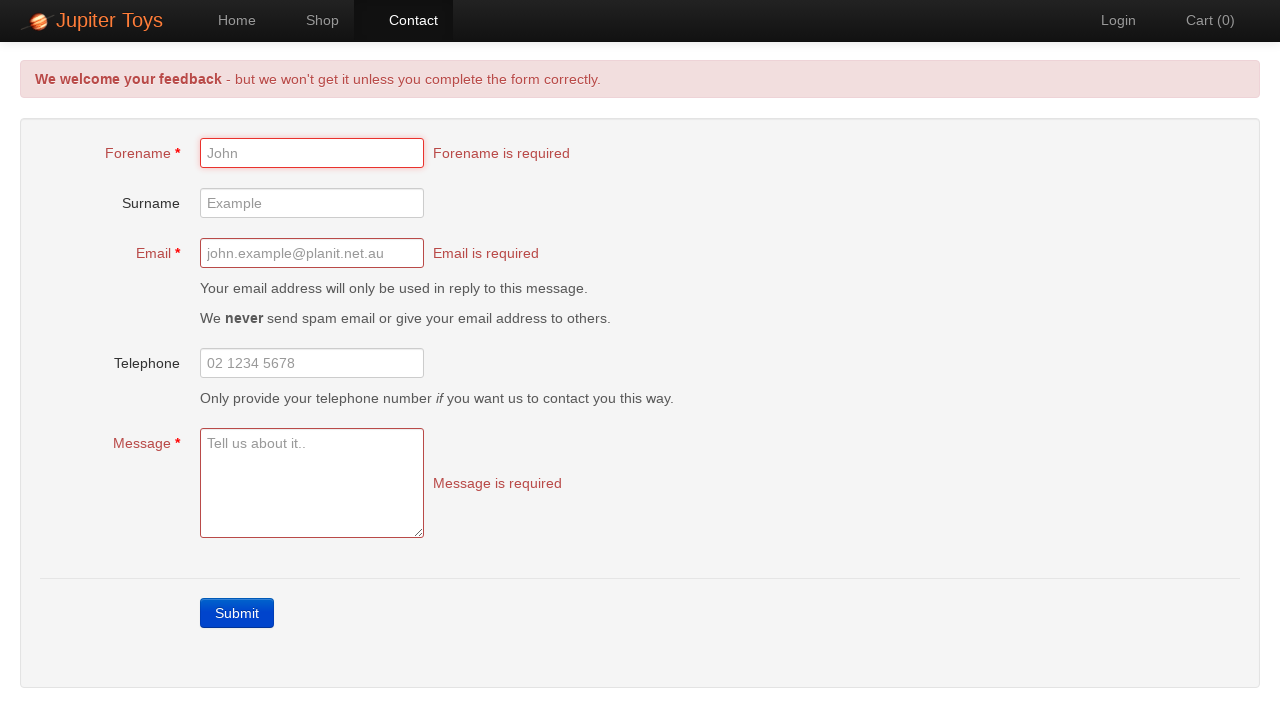

Email error message appeared
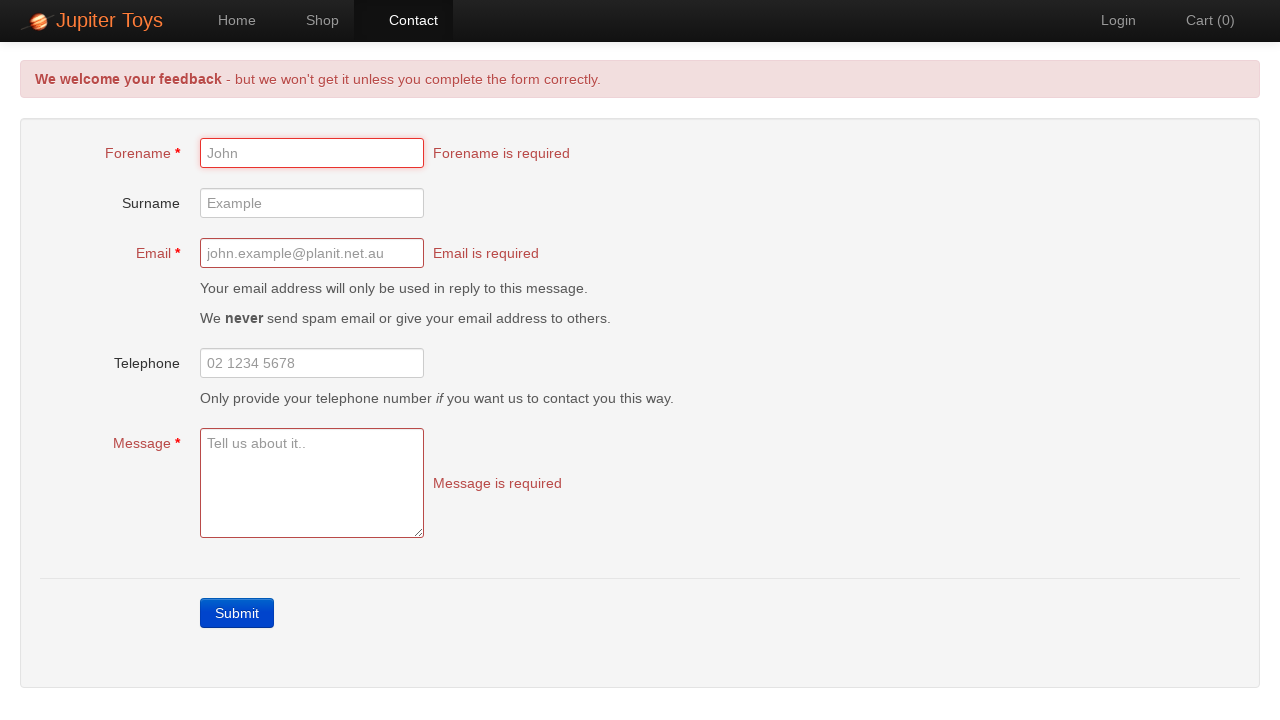

Message error message appeared
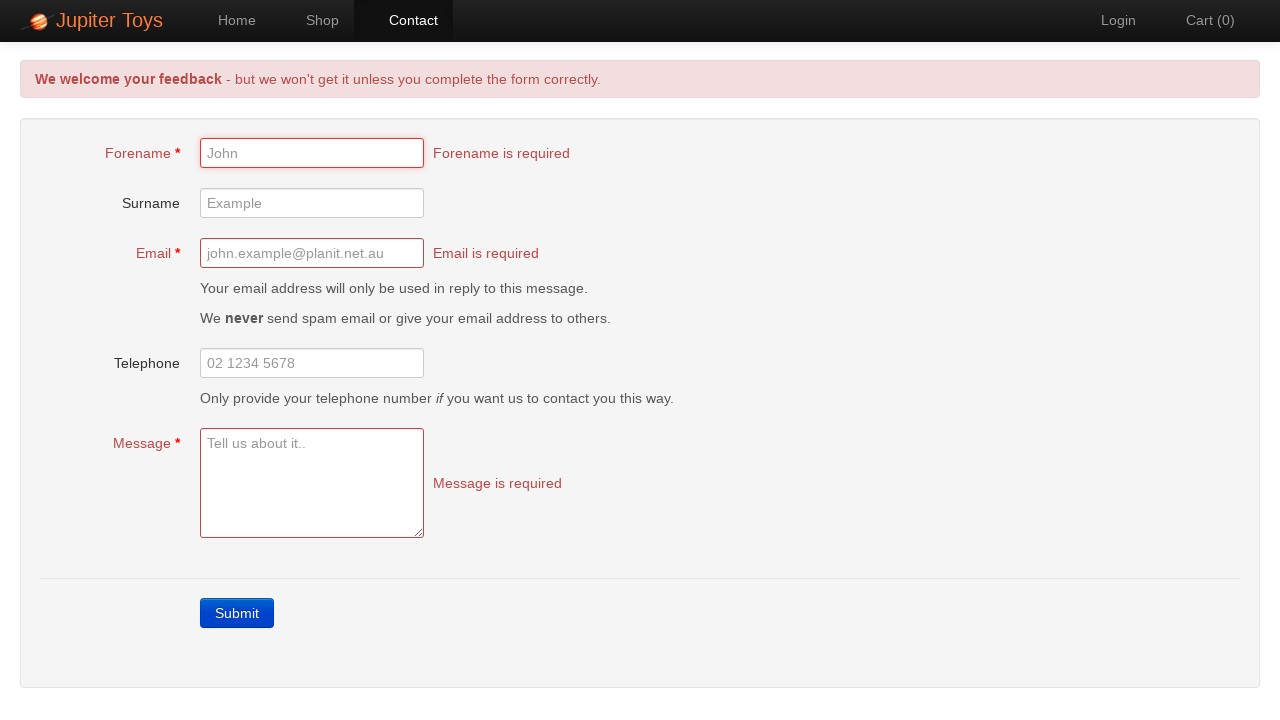

Filled forename field with 'Sarah Mitchell' on #forename
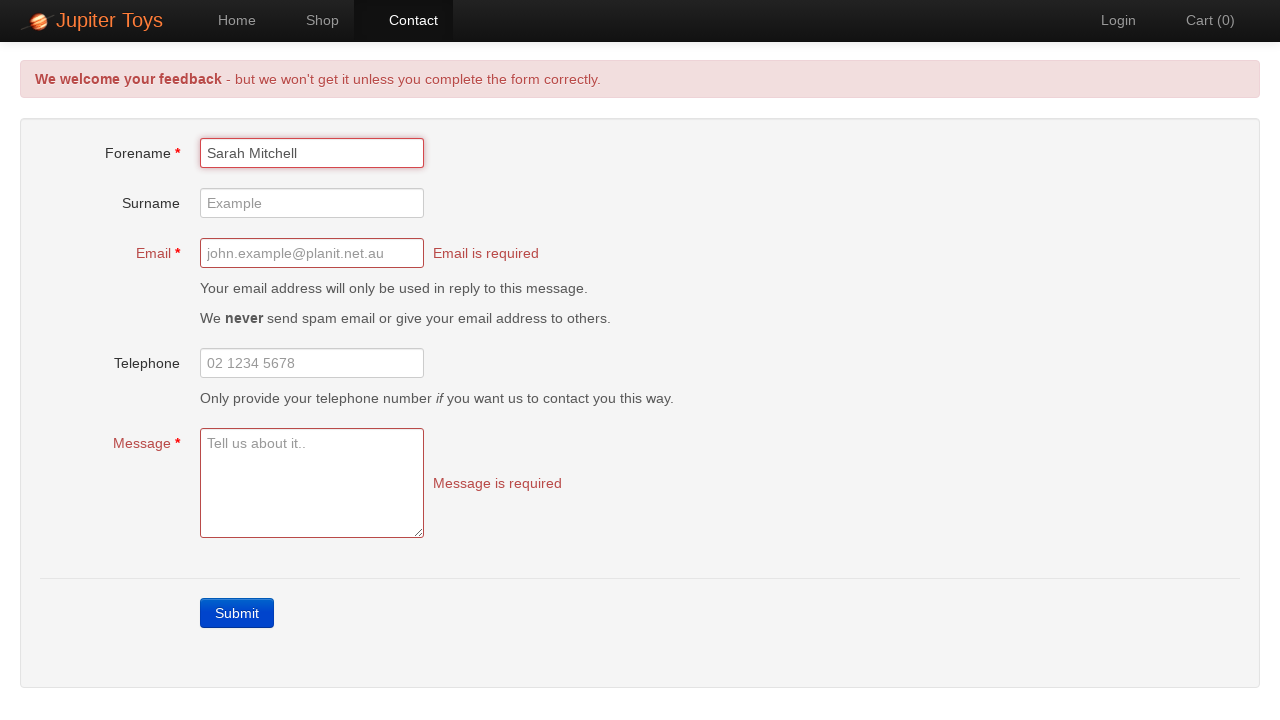

Filled email field with 'sarah.mitchell@testmail.com' on #email
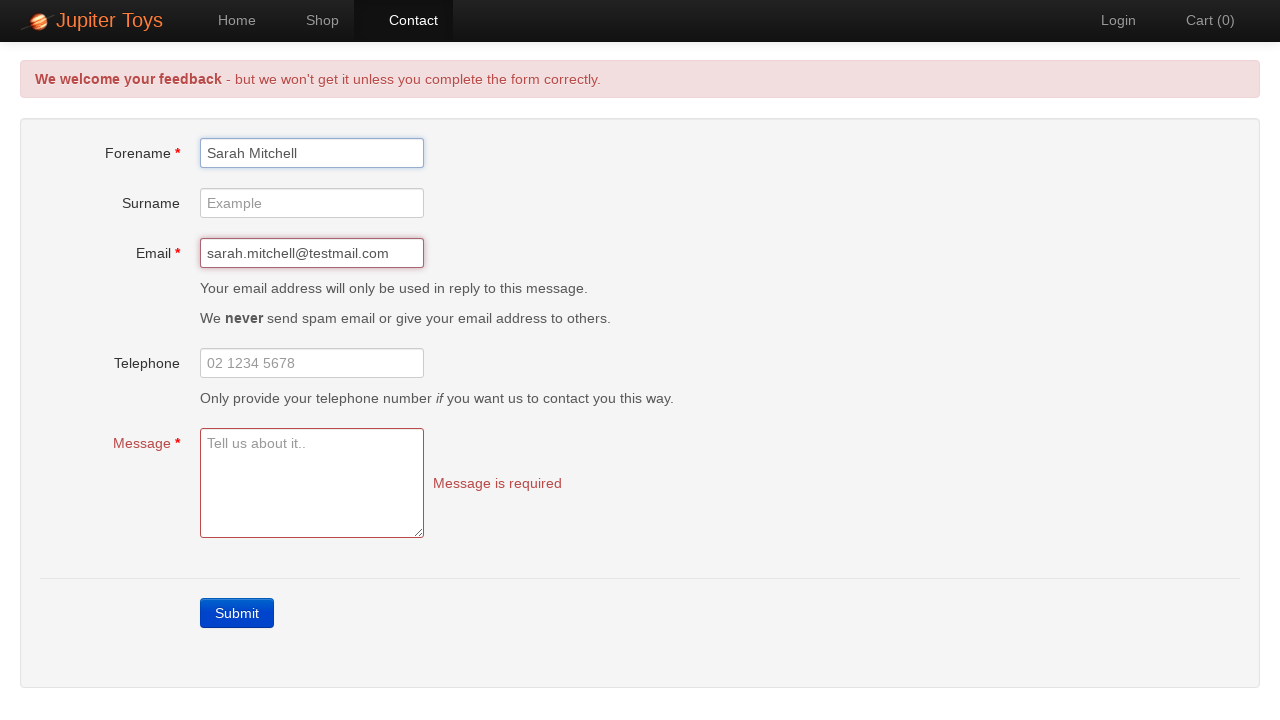

Filled message field with test message on #message
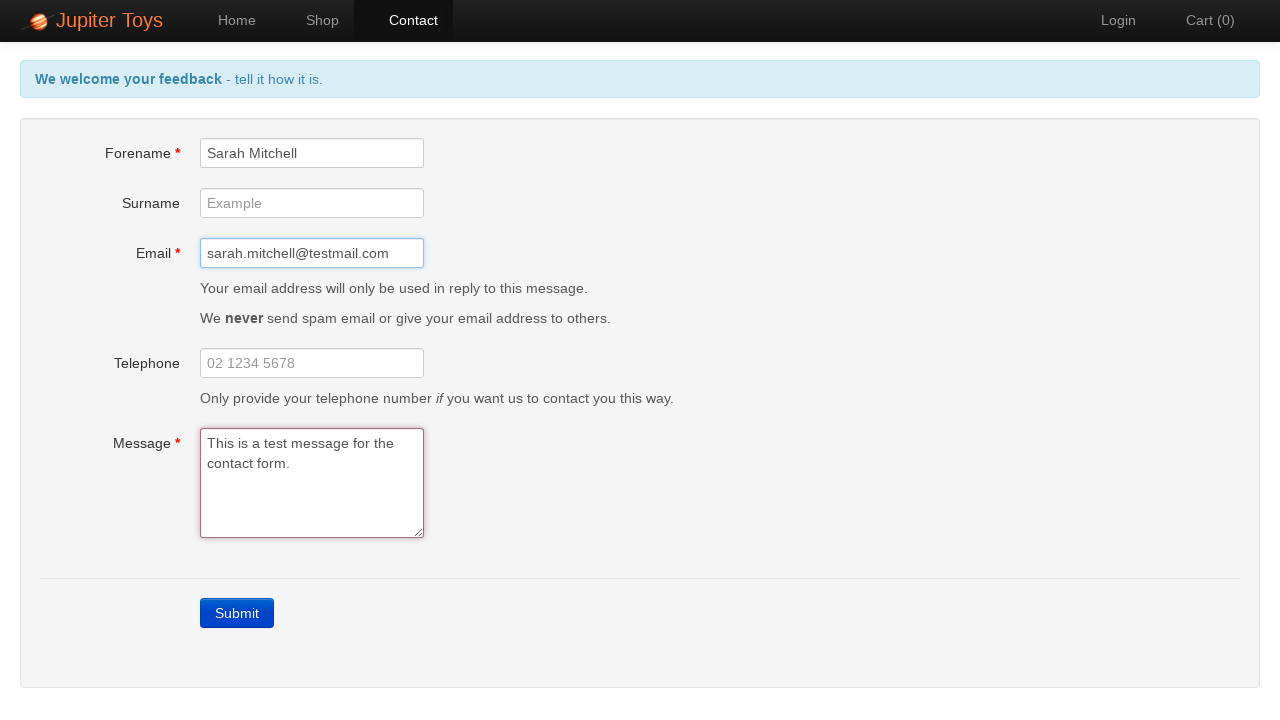

Clicked outside message field to trigger validation at (500, 300) on body
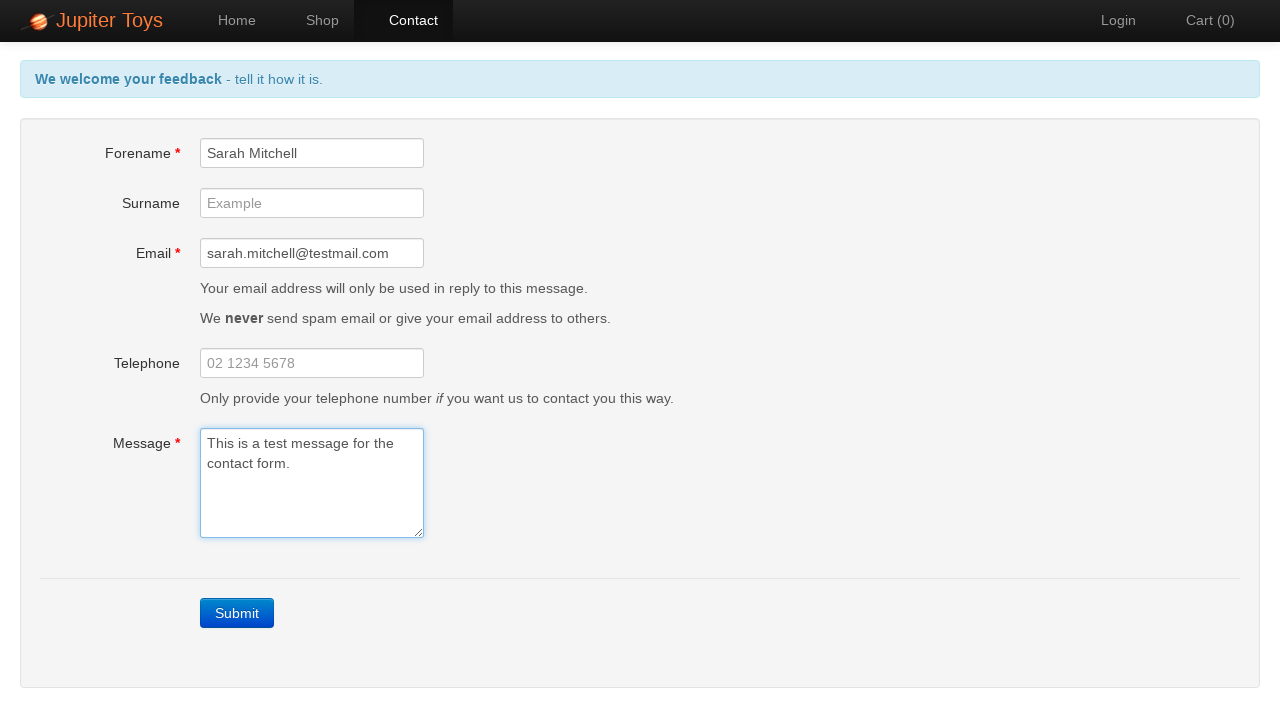

Waited 2 seconds for validation errors to clear
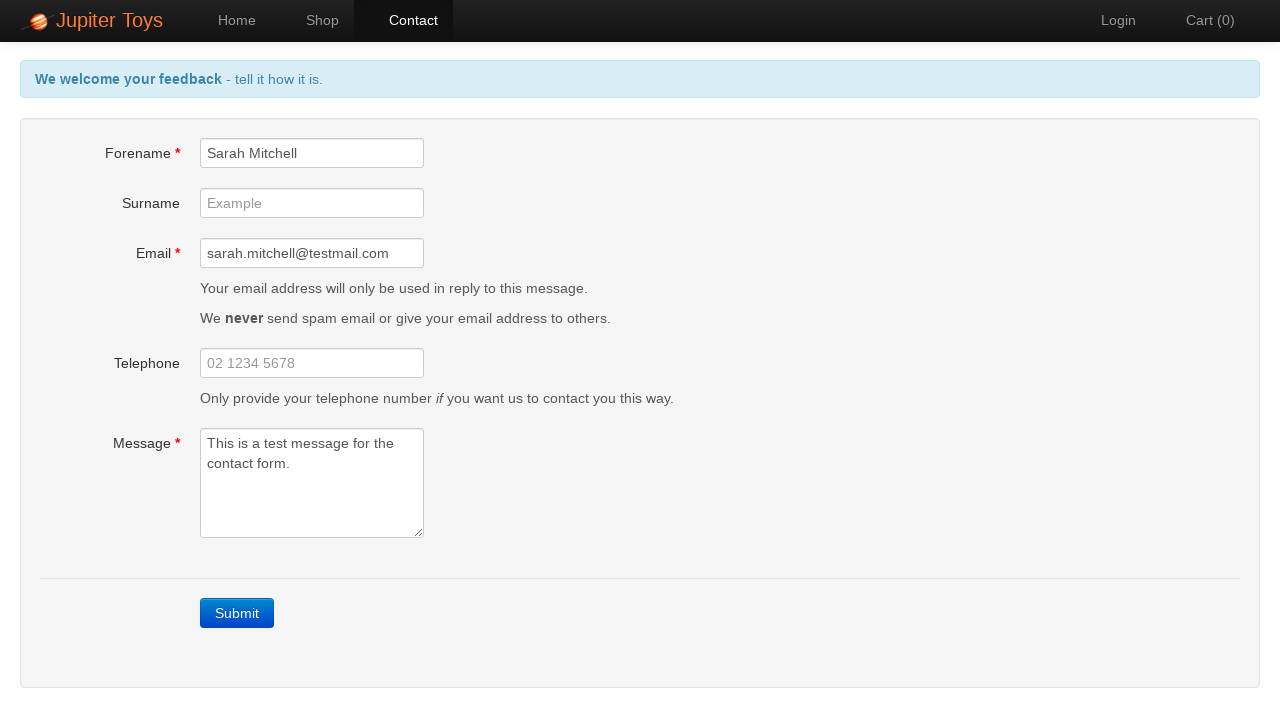

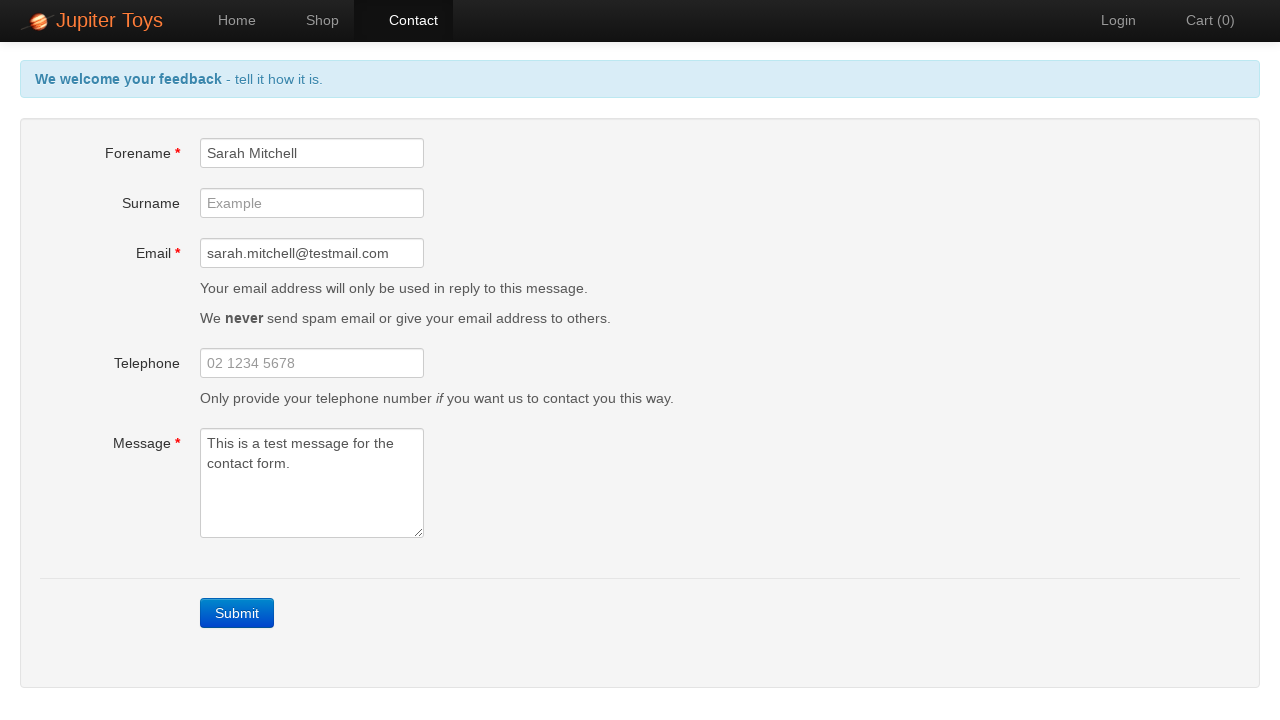